Navigates from hitter stats to pitcher stats page on KBO website, clicks through to advanced stats, then paginates through results.

Starting URL: https://www.koreabaseball.com/Record/Player/HitterBasic/Basic2.aspx

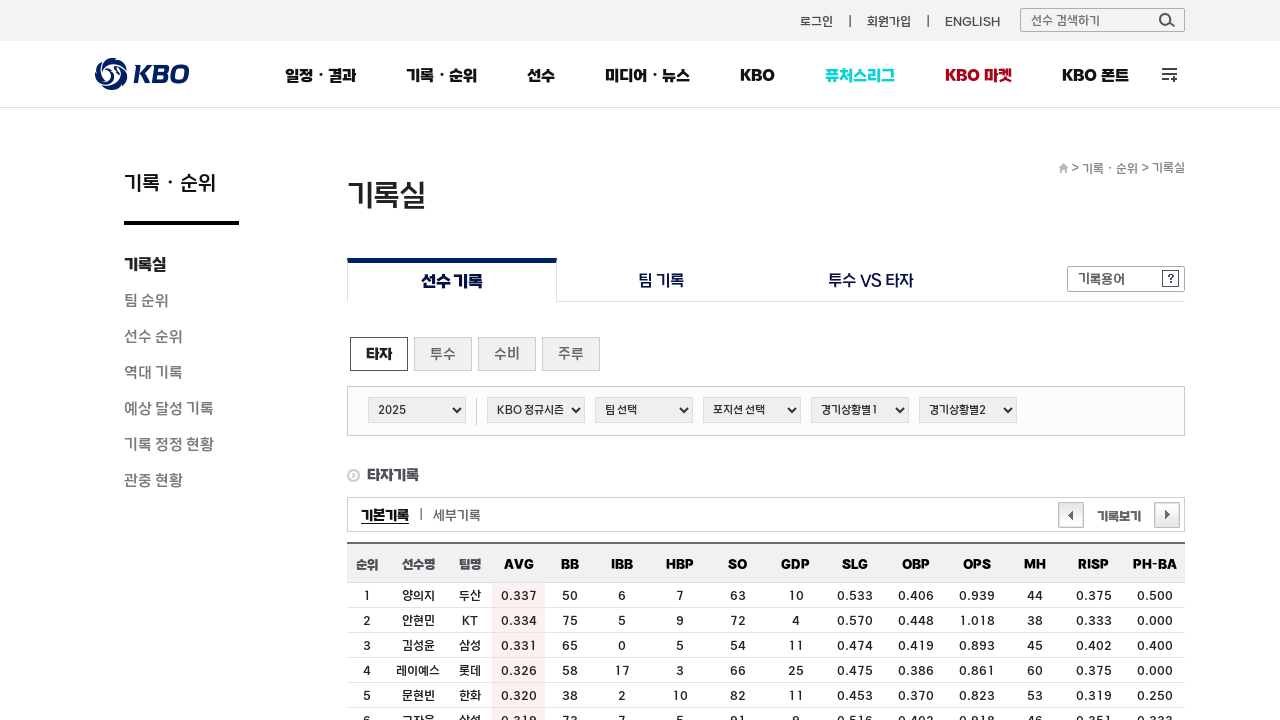

Waited for page body to load
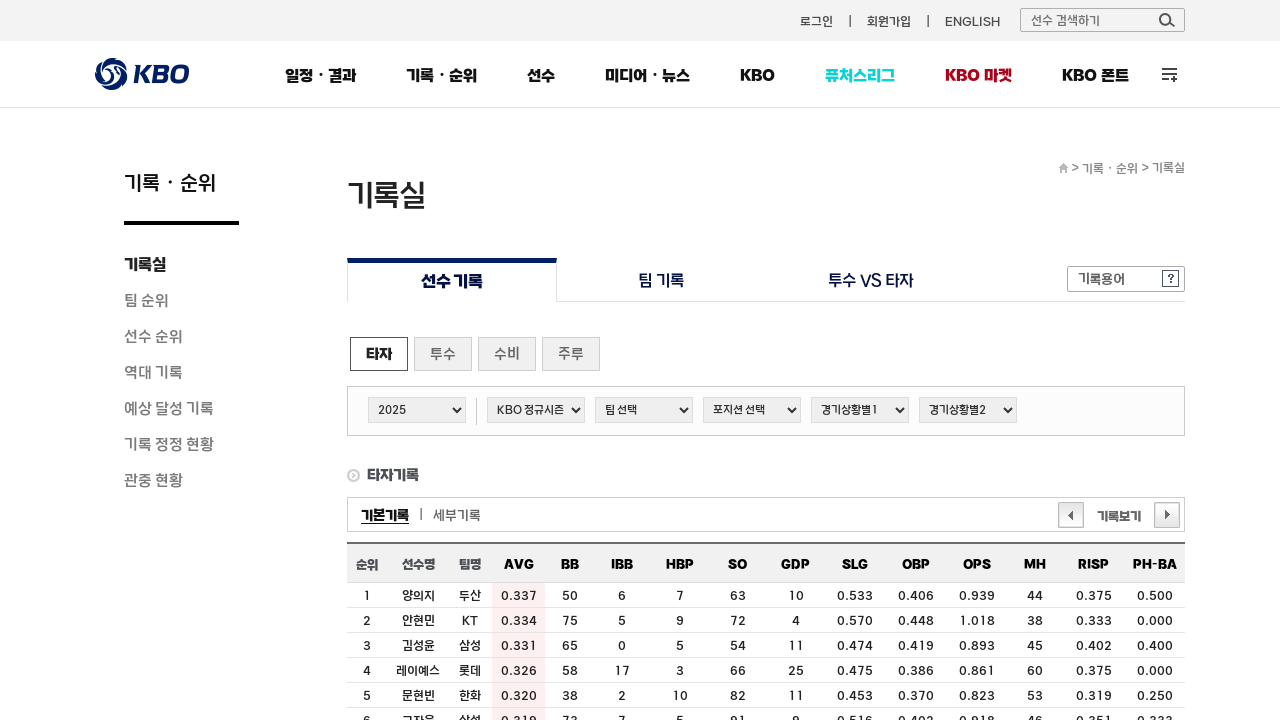

Scrolled up using PageUp key
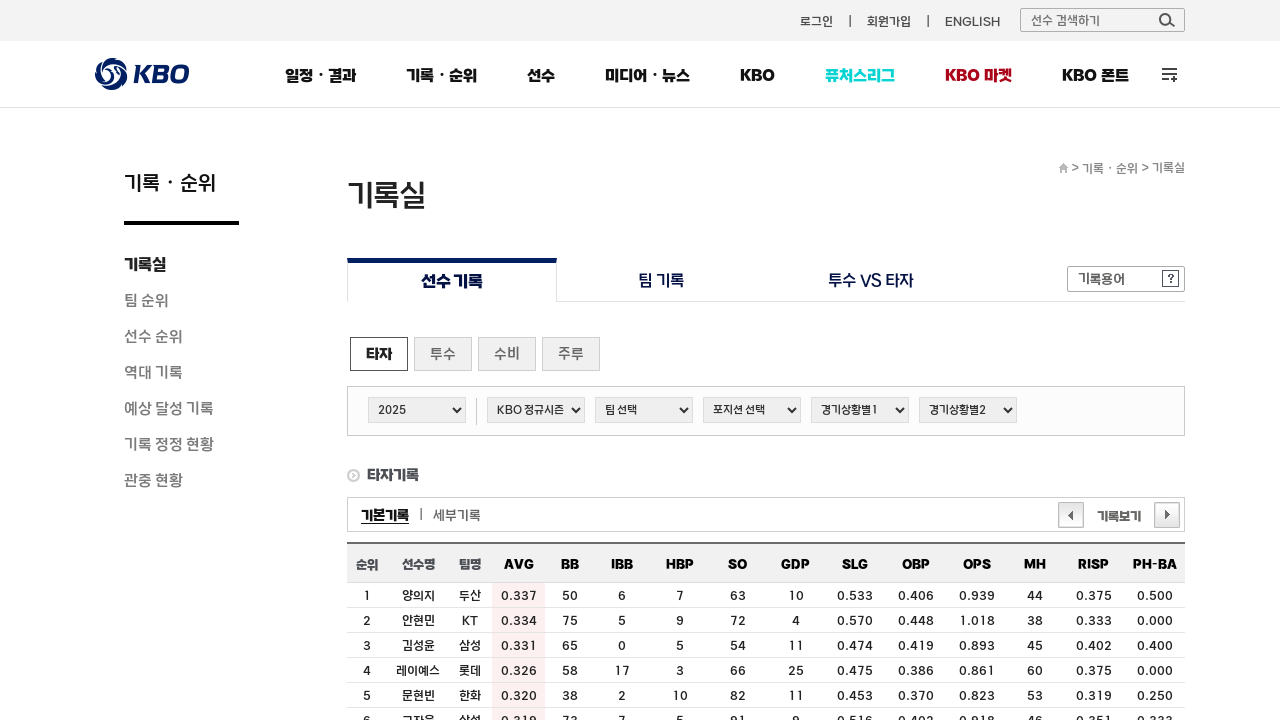

Clicked on pitcher stats link to navigate from hitter to pitcher page at (443, 354) on a[href="/Record/Player/PitcherBasic/Basic1.aspx"]
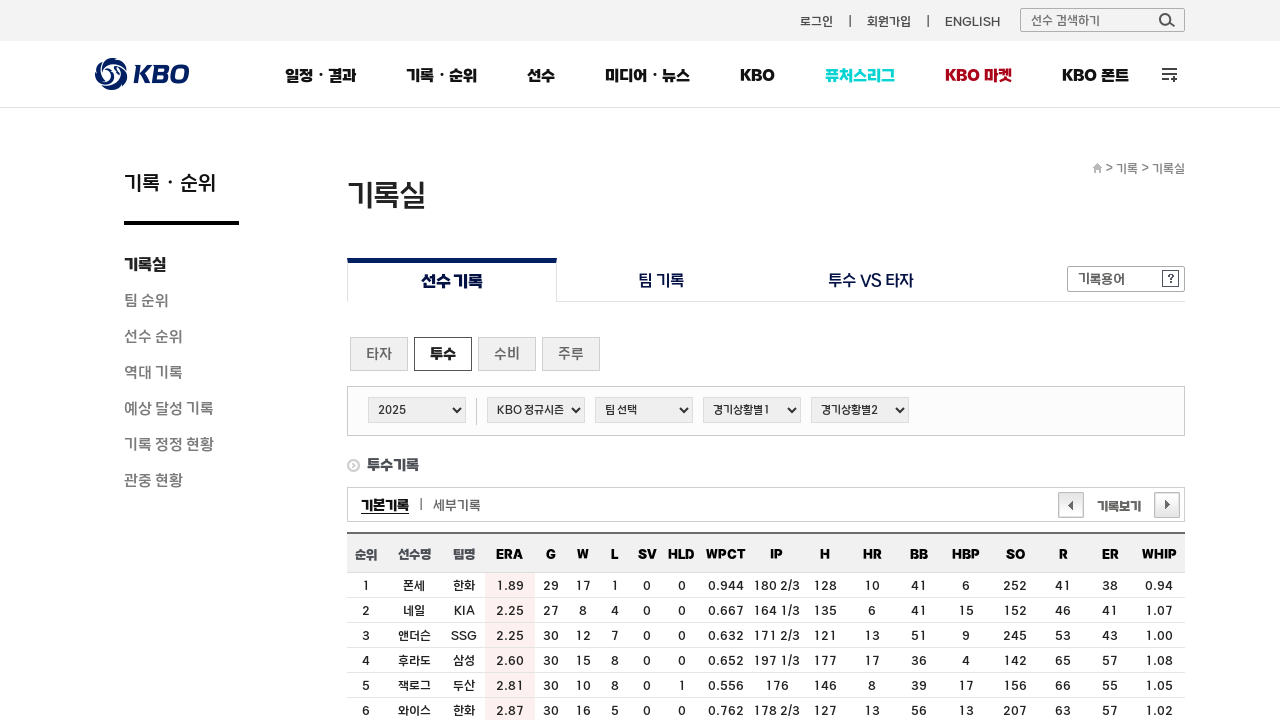

Waited for pitcher page to load (2000ms)
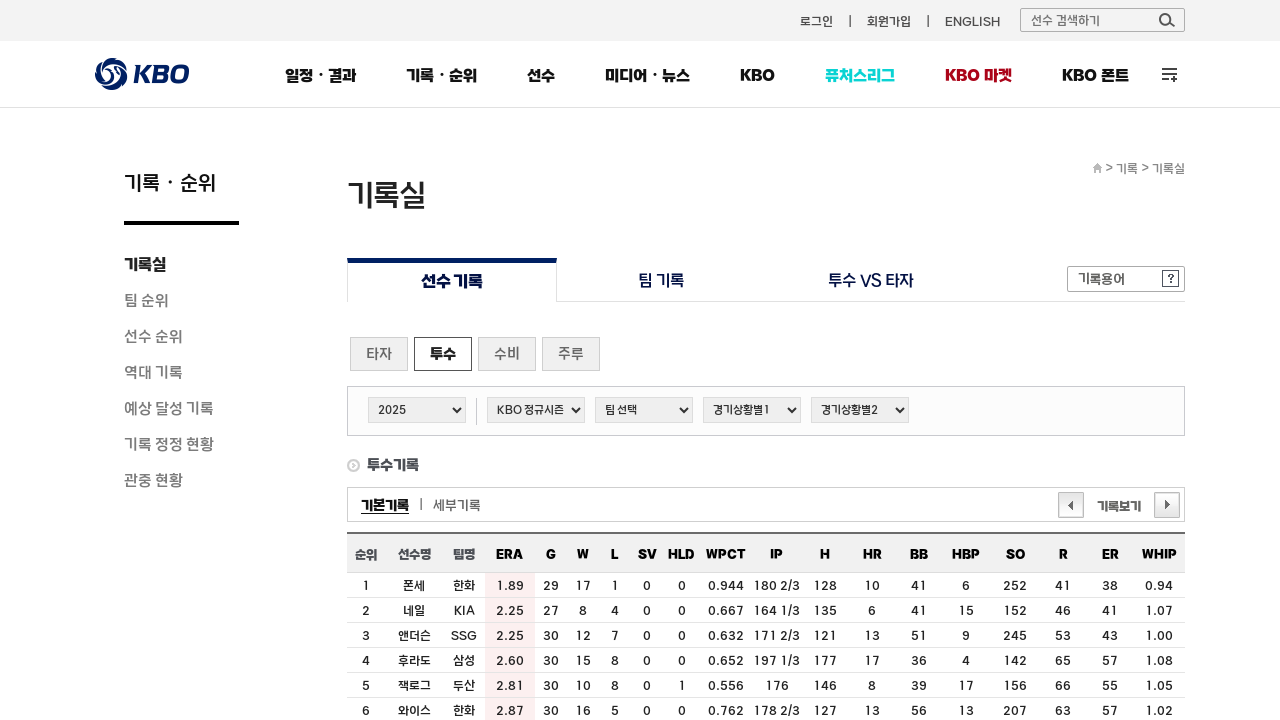

Clicked next link to navigate to advanced pitcher stats at (1167, 505) on #cphContents_cphContents_cphContents_udpContent > div.row > div.more_record > a.
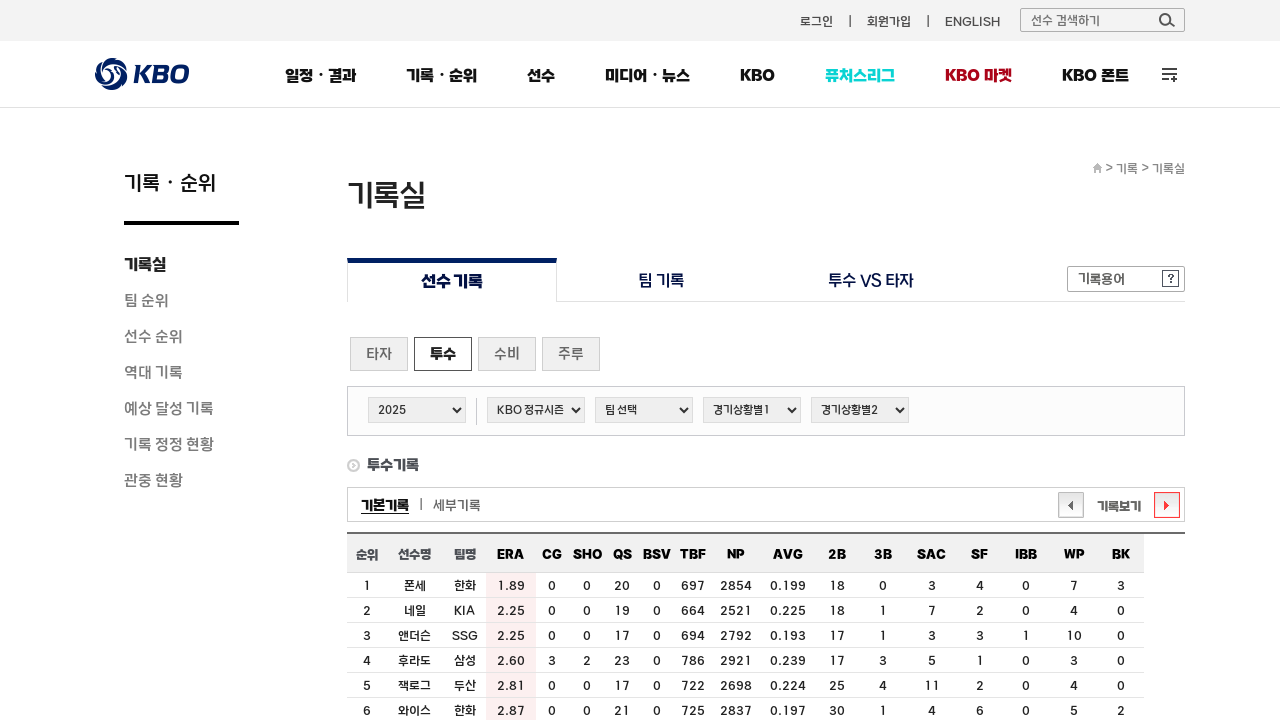

Clicked body to deselect at (640, 360) on body
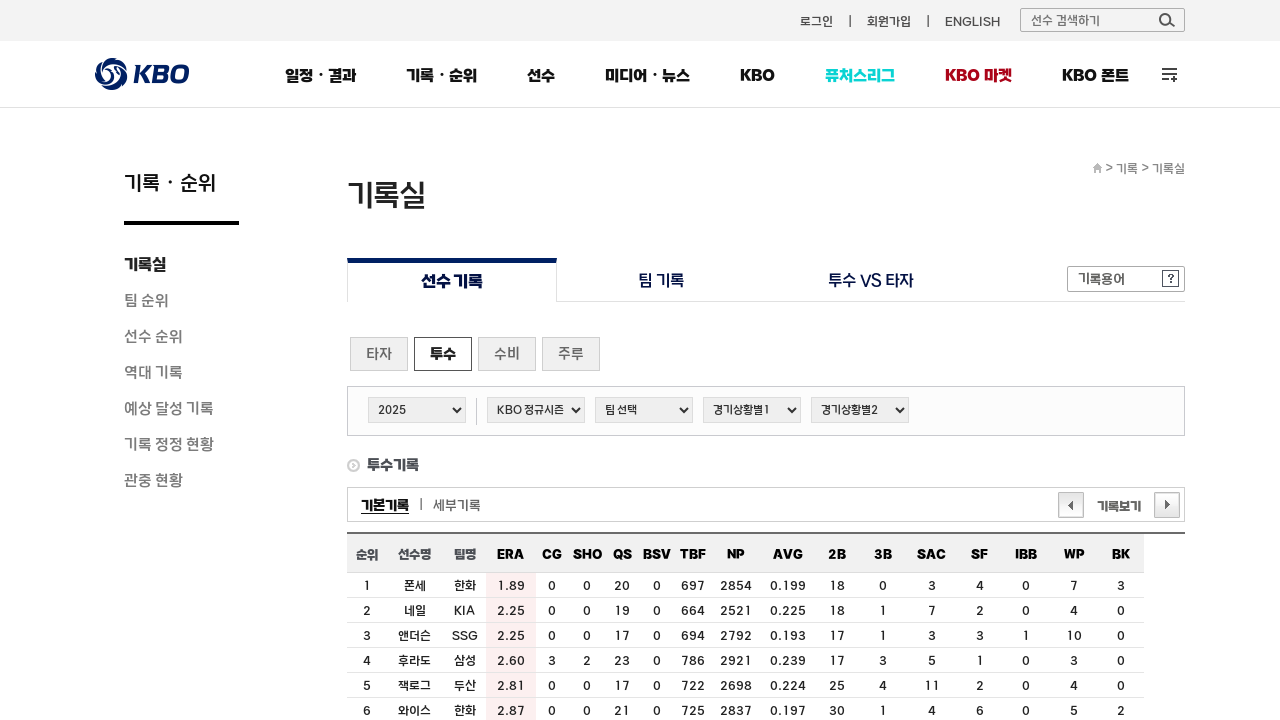

Waited for advanced stats page to load (2000ms)
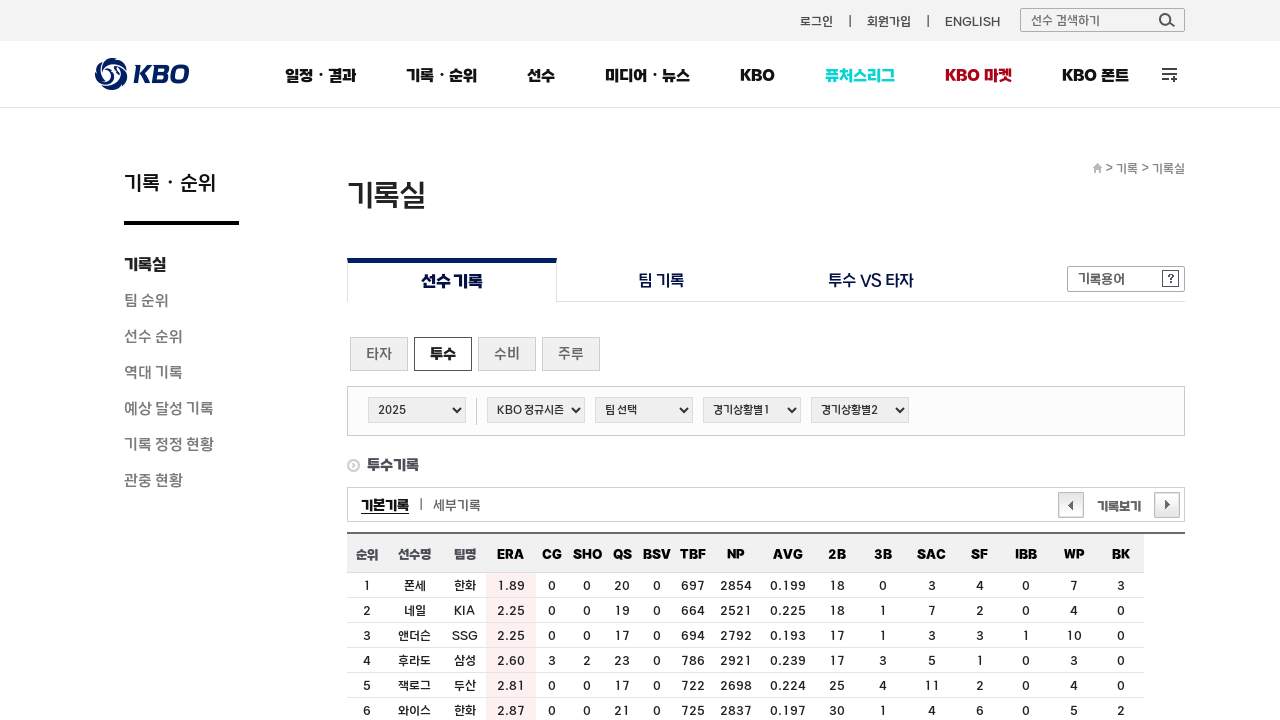

Clicked column 10 header to sort pitcher stats at (736, 554) on #cphContents_cphContents_cphContents_udpContent > div.record_result > table > th
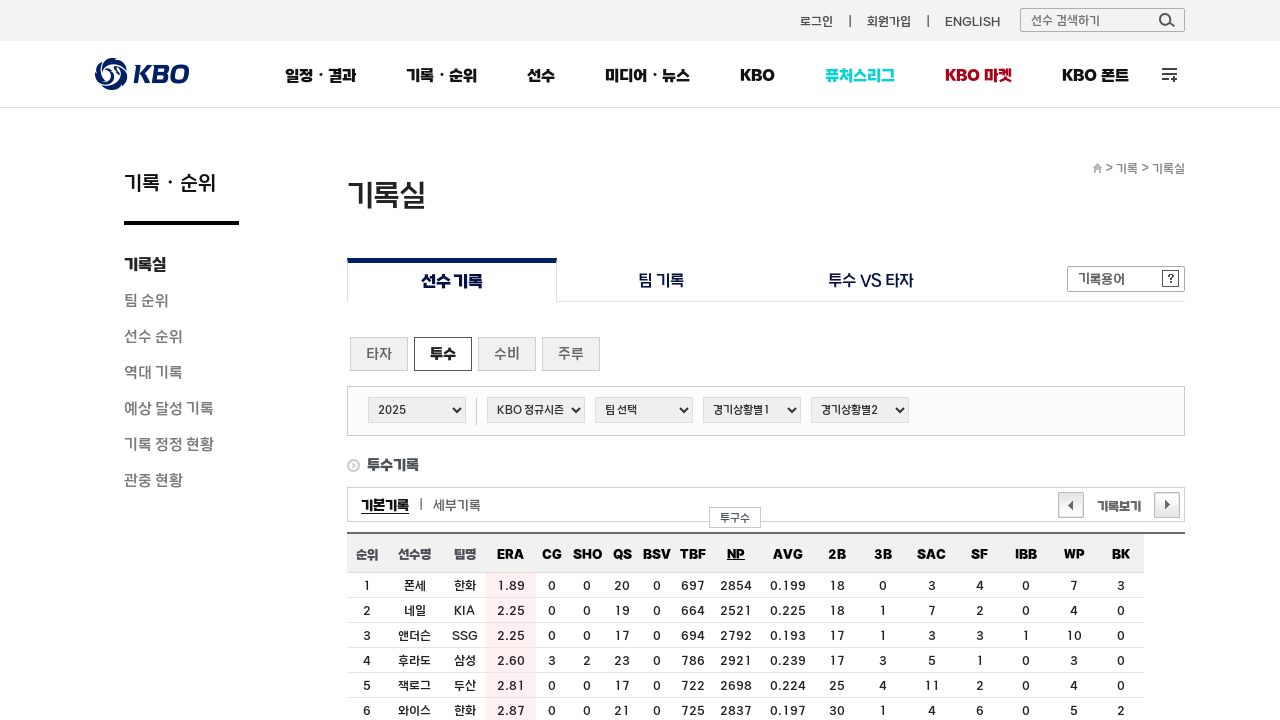

Clicked body to deselect at (640, 360) on body
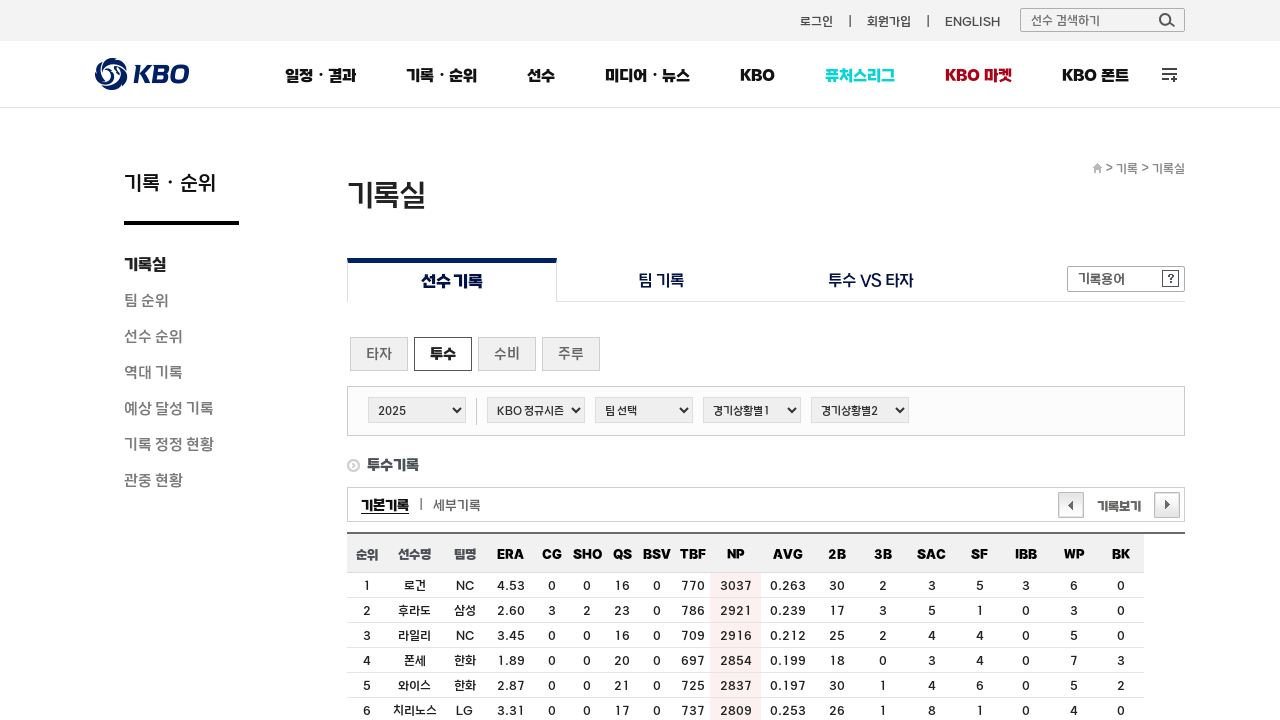

Waited for sort operation to complete (2000ms)
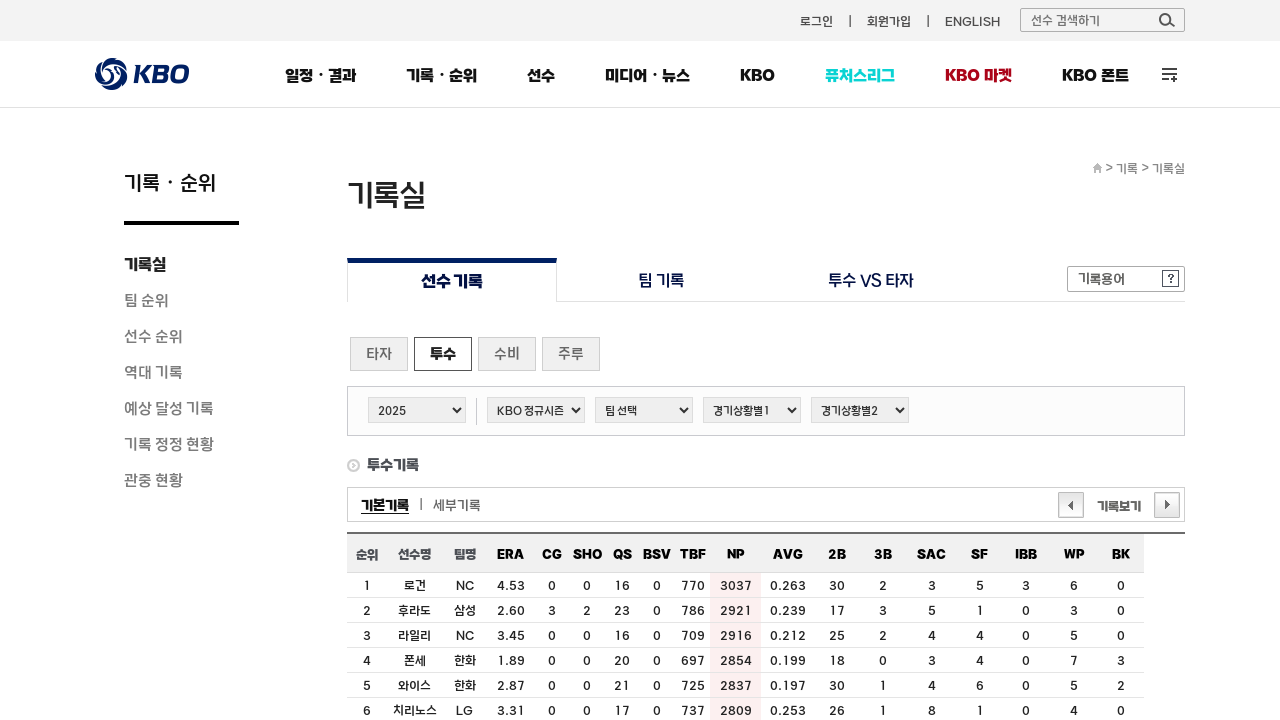

Verified results table is visible on page 2
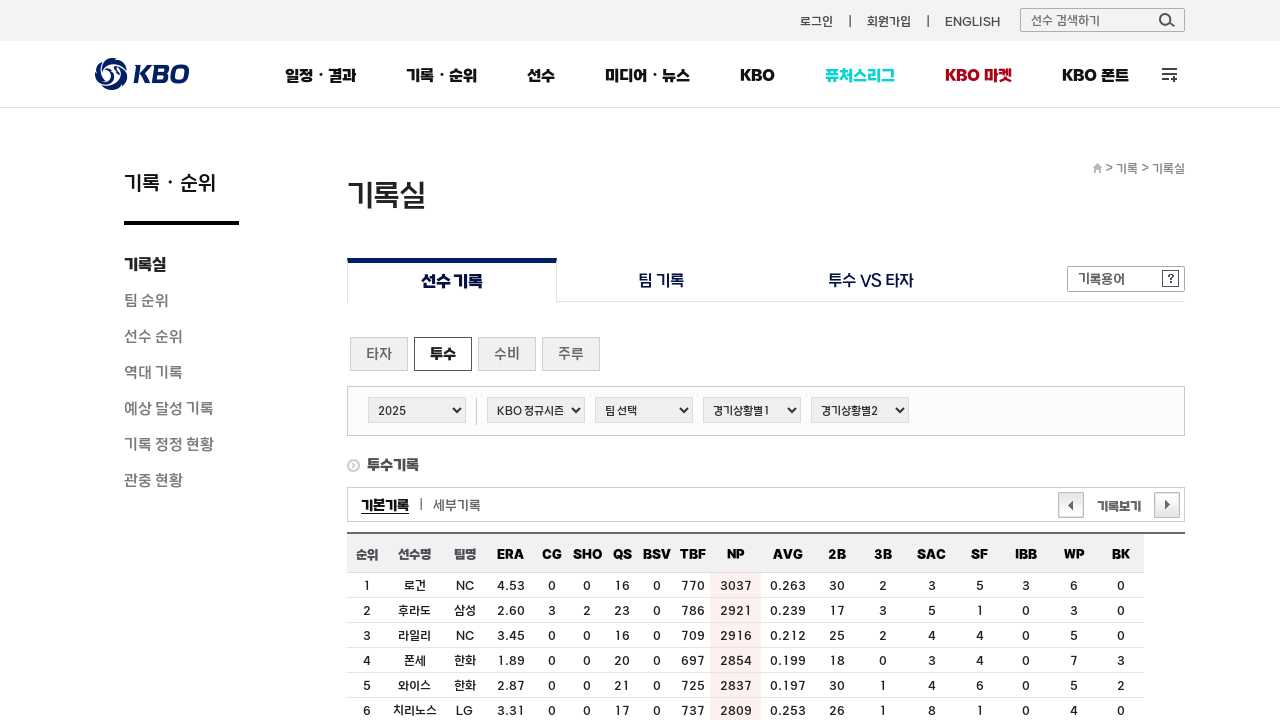

Clicked pagination button to navigate to page 2 at (725, 470) on #cphContents_cphContents_cphContents_ucPager_btnNo2
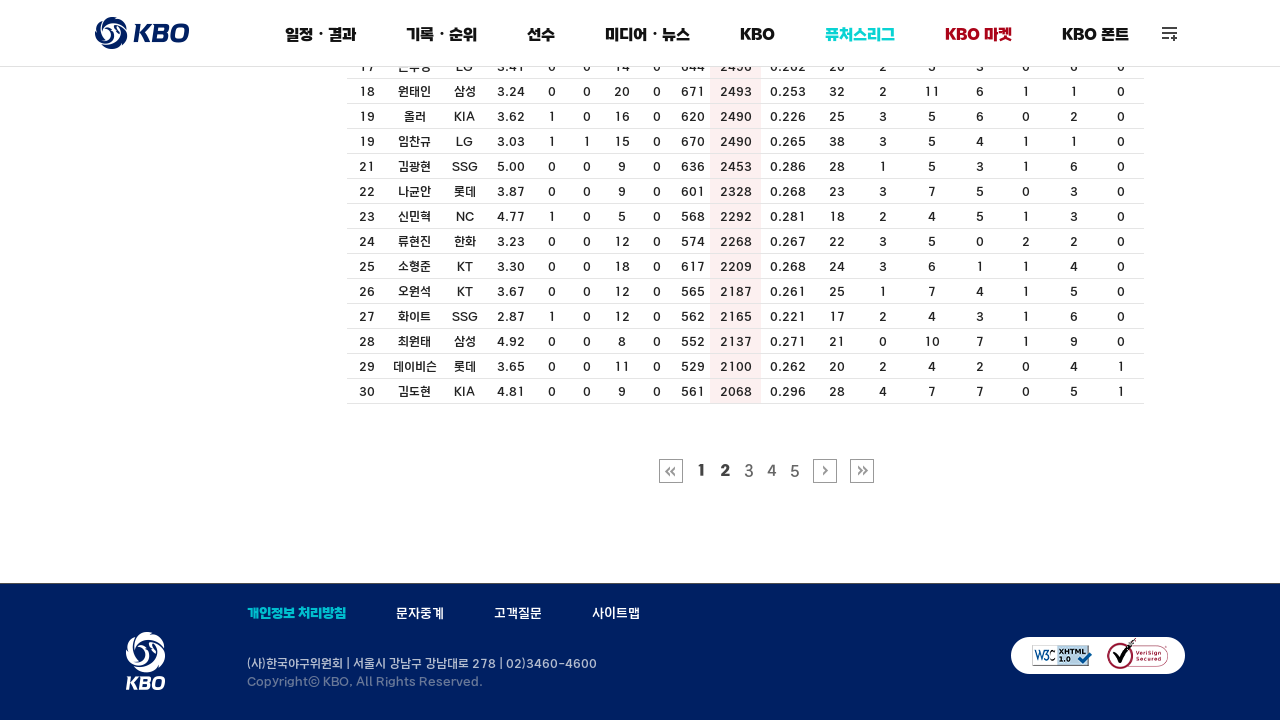

Waited for page 2 to load (2000ms)
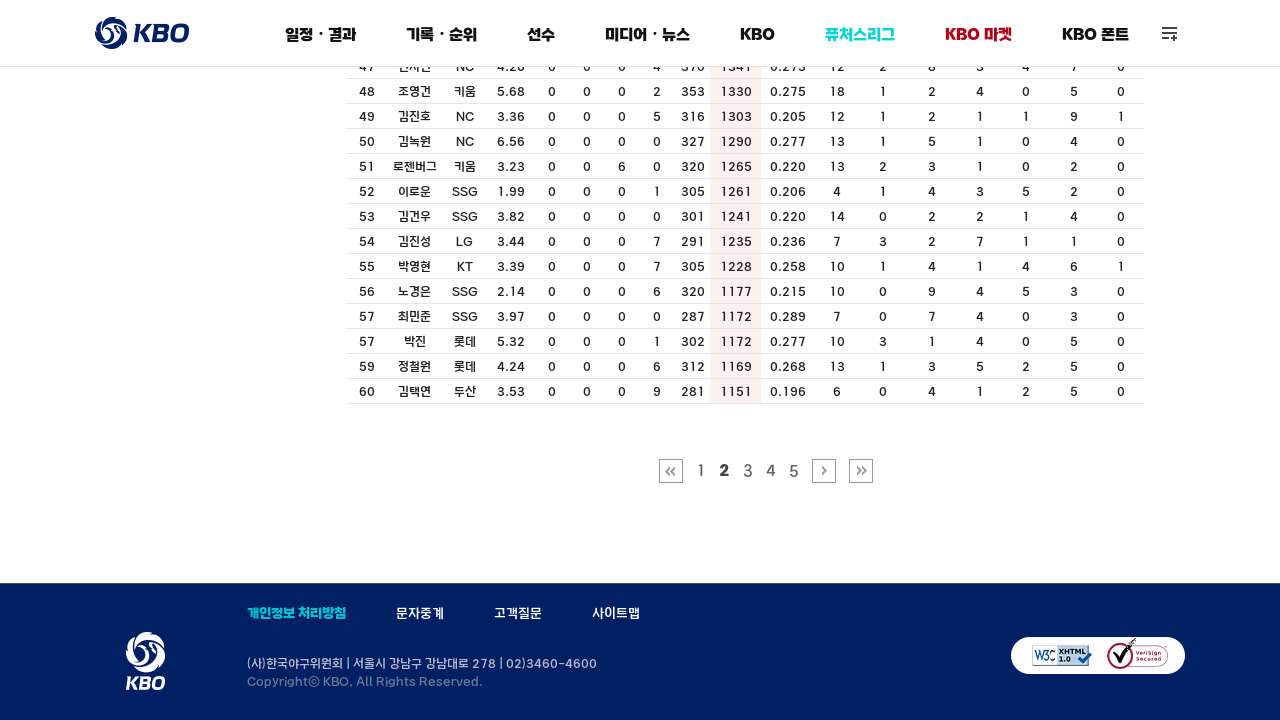

Verified results table is visible on page 3
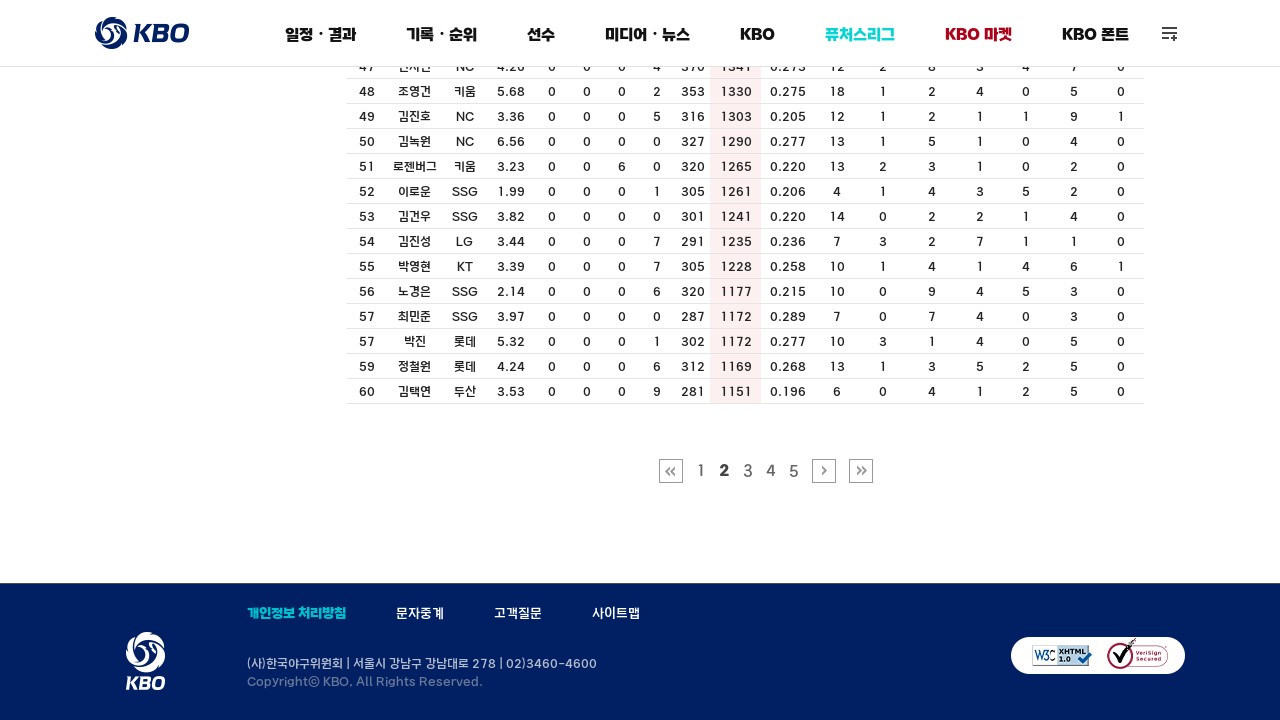

Clicked pagination button to navigate to page 3 at (748, 470) on #cphContents_cphContents_cphContents_ucPager_btnNo3
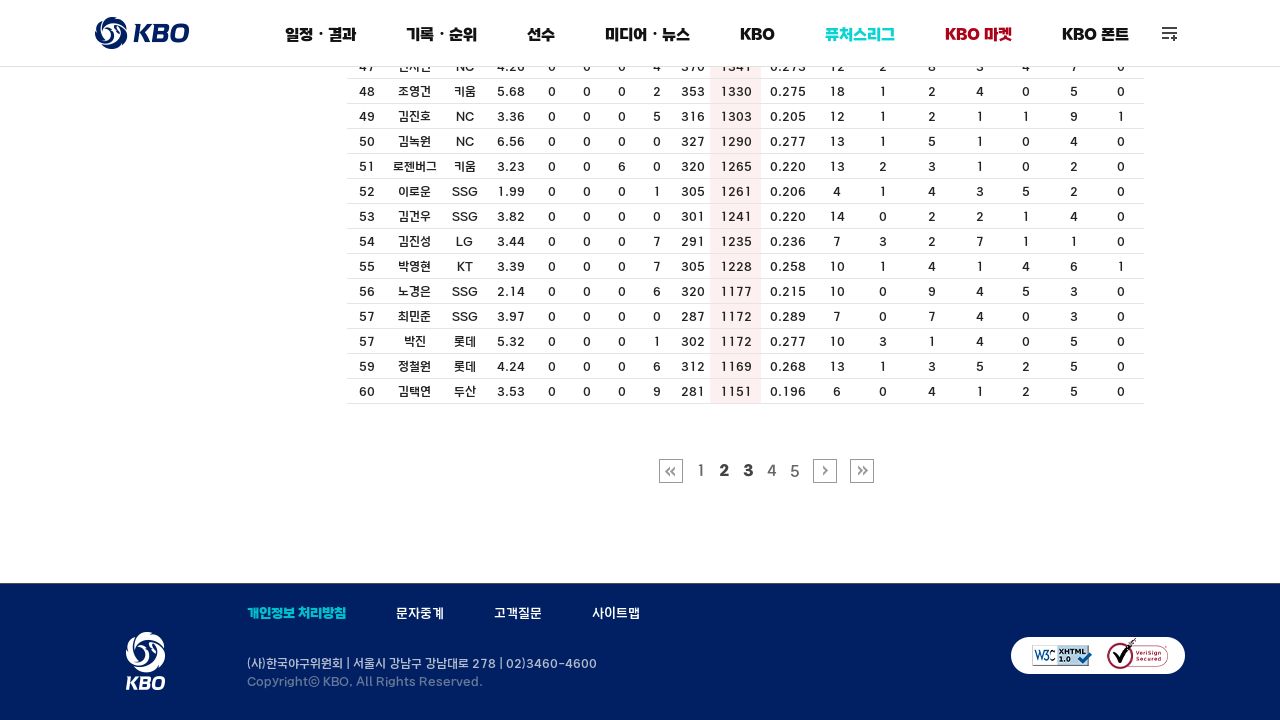

Waited for page 3 to load (2000ms)
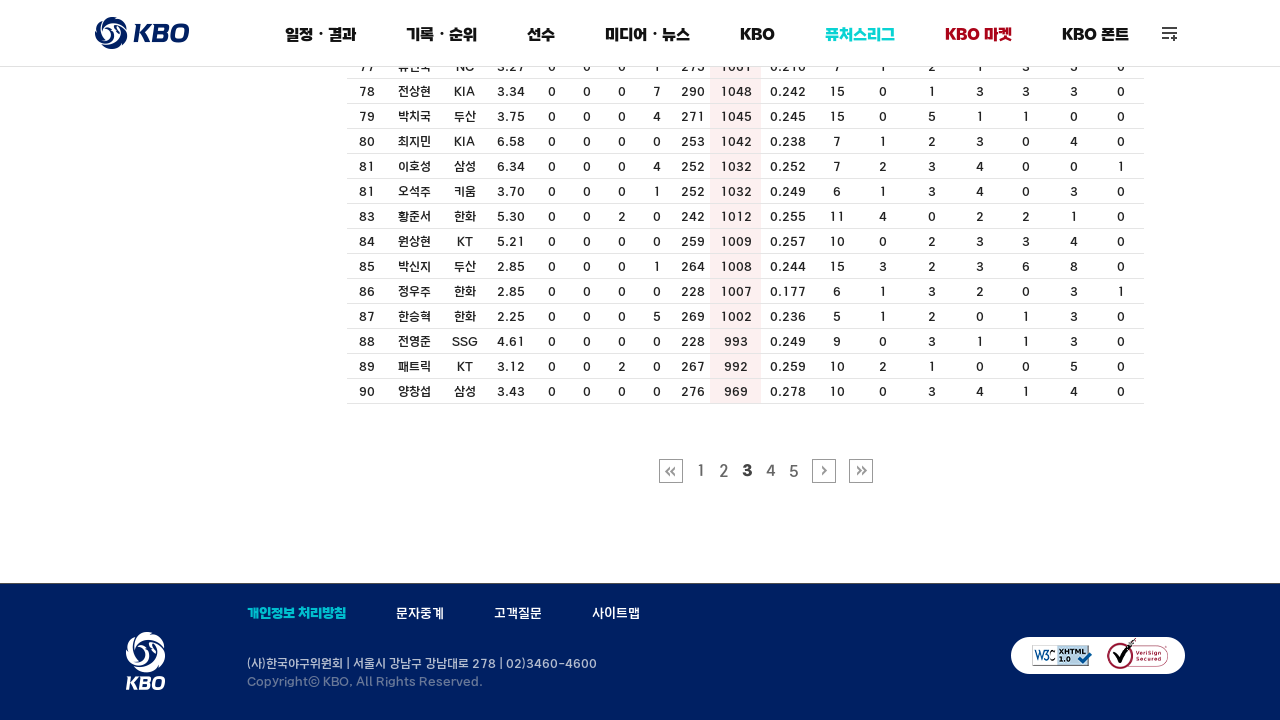

Verified results table is visible on page 4
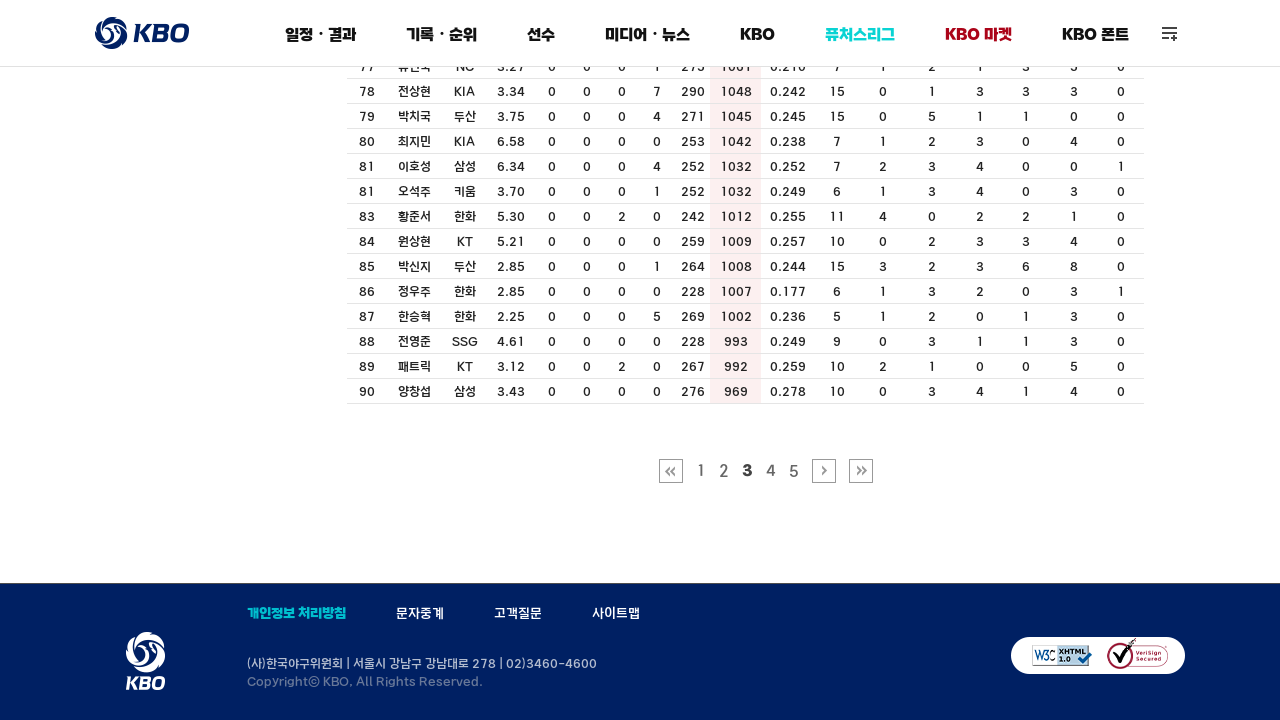

Clicked pagination button to navigate to page 4 at (771, 470) on #cphContents_cphContents_cphContents_ucPager_btnNo4
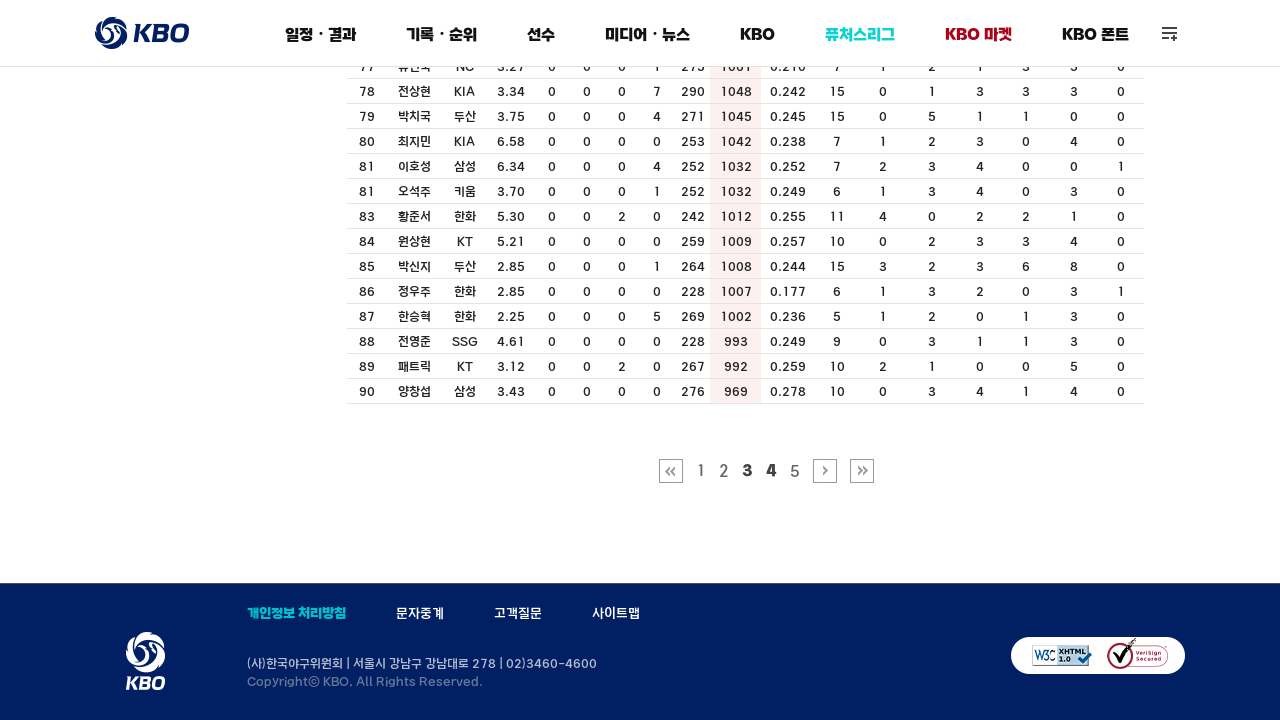

Waited for page 4 to load (2000ms)
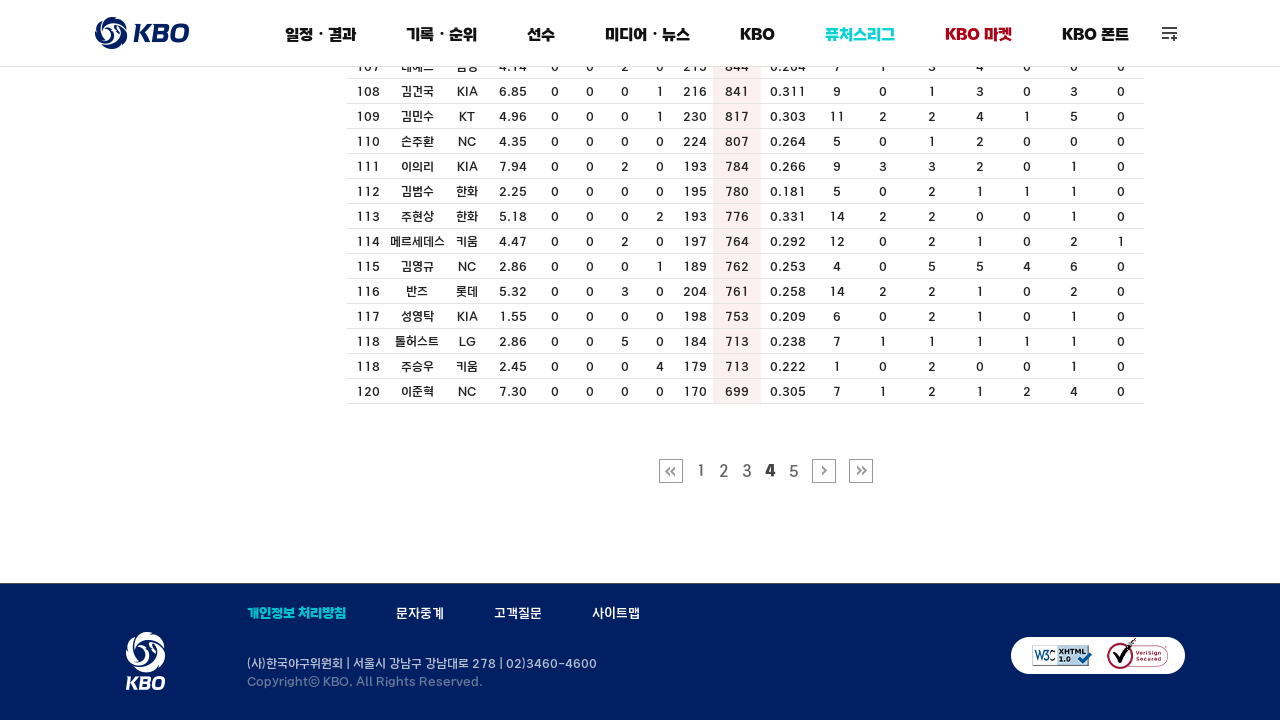

Verified results table is visible on page 5
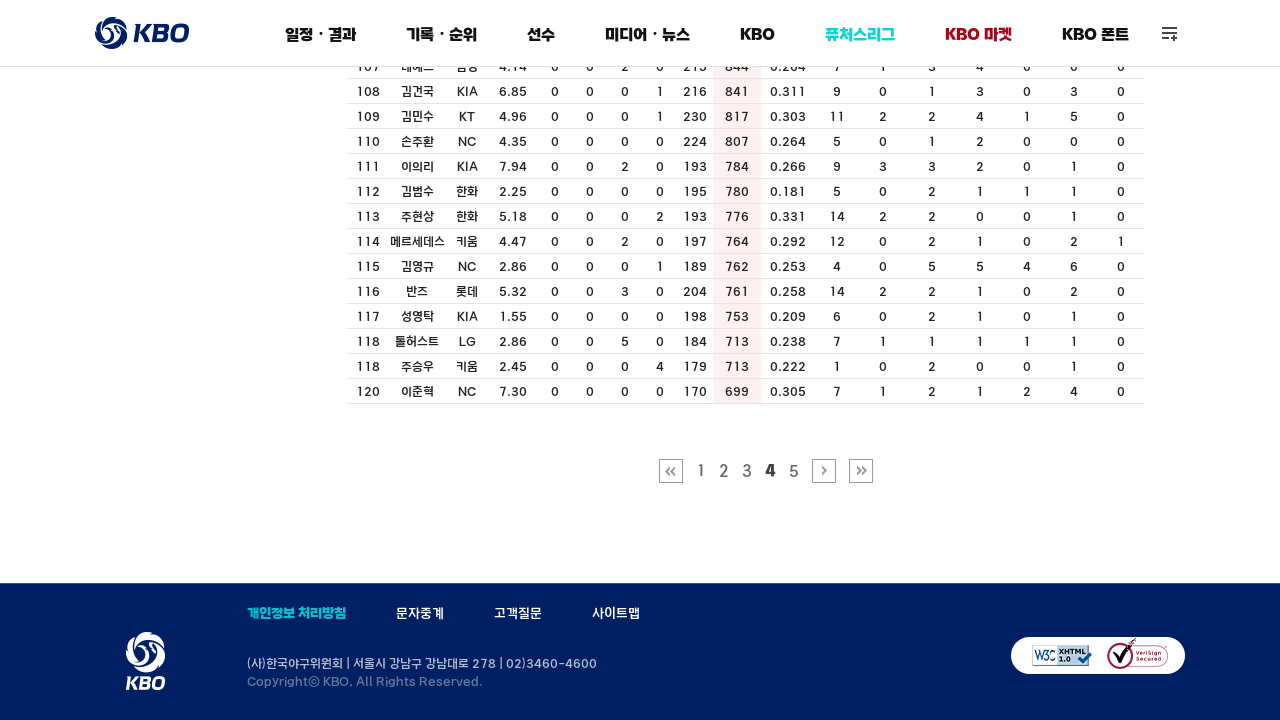

Clicked pagination button to navigate to page 5 at (794, 470) on #cphContents_cphContents_cphContents_ucPager_btnNo5
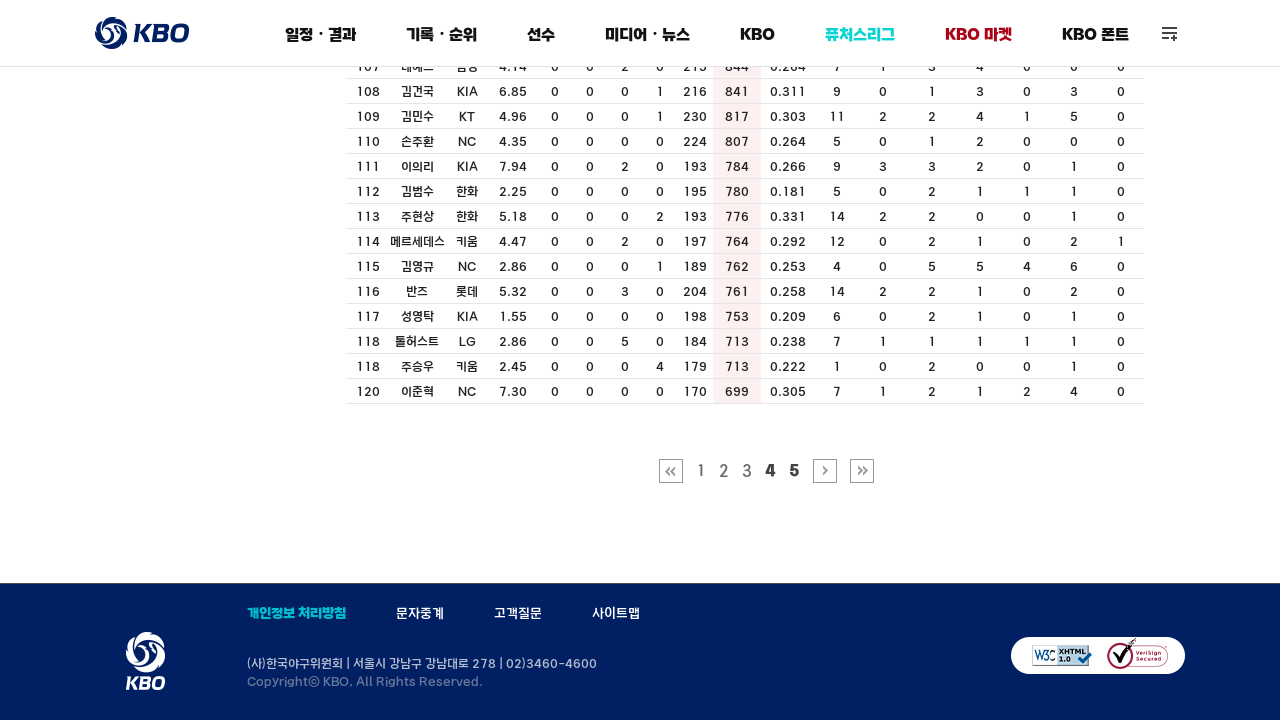

Waited for page 5 to load (2000ms)
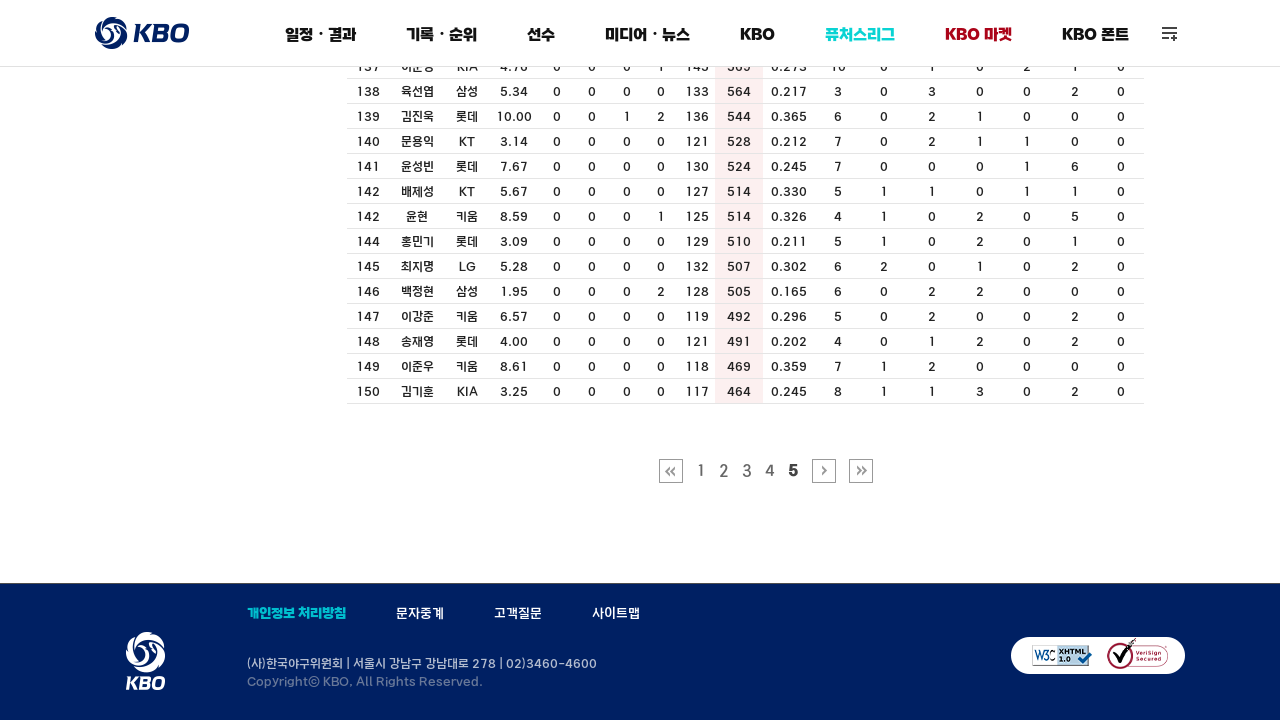

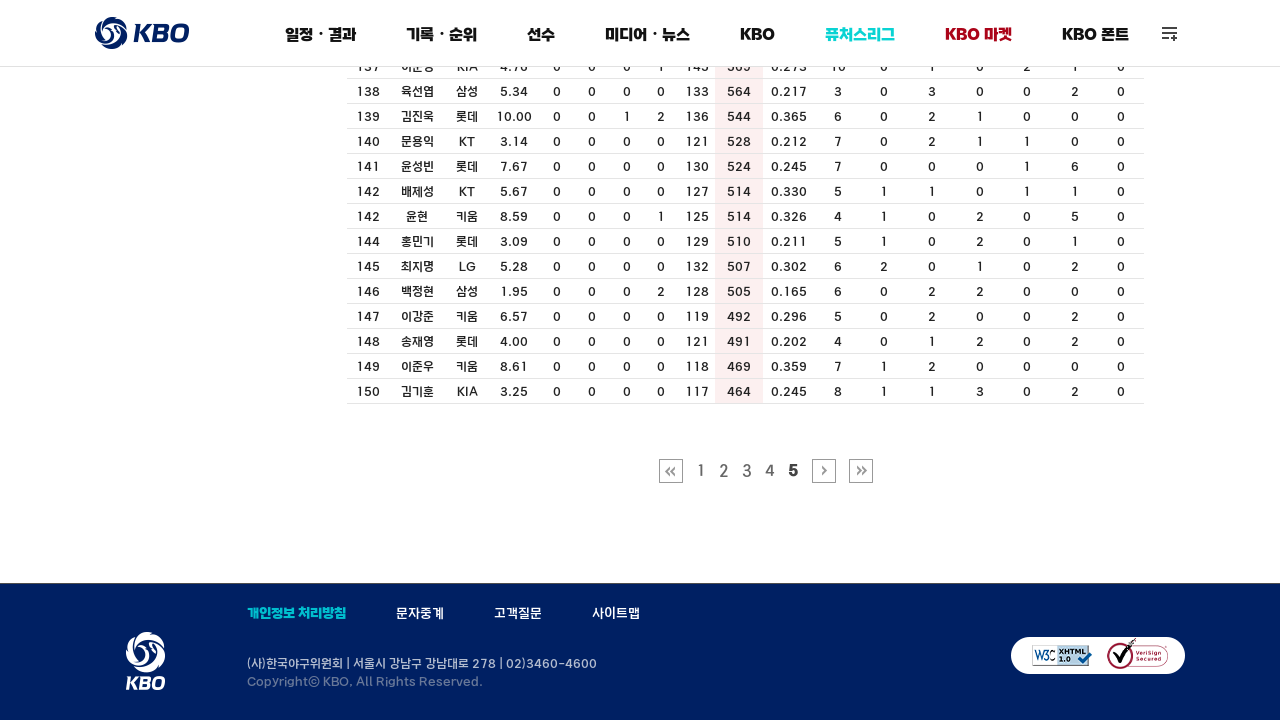